Navigates to the SelectorHub XPath practice page and waits for it to load. This is a basic page load test.

Starting URL: https://selectorshub.com/xpath-practice-page/

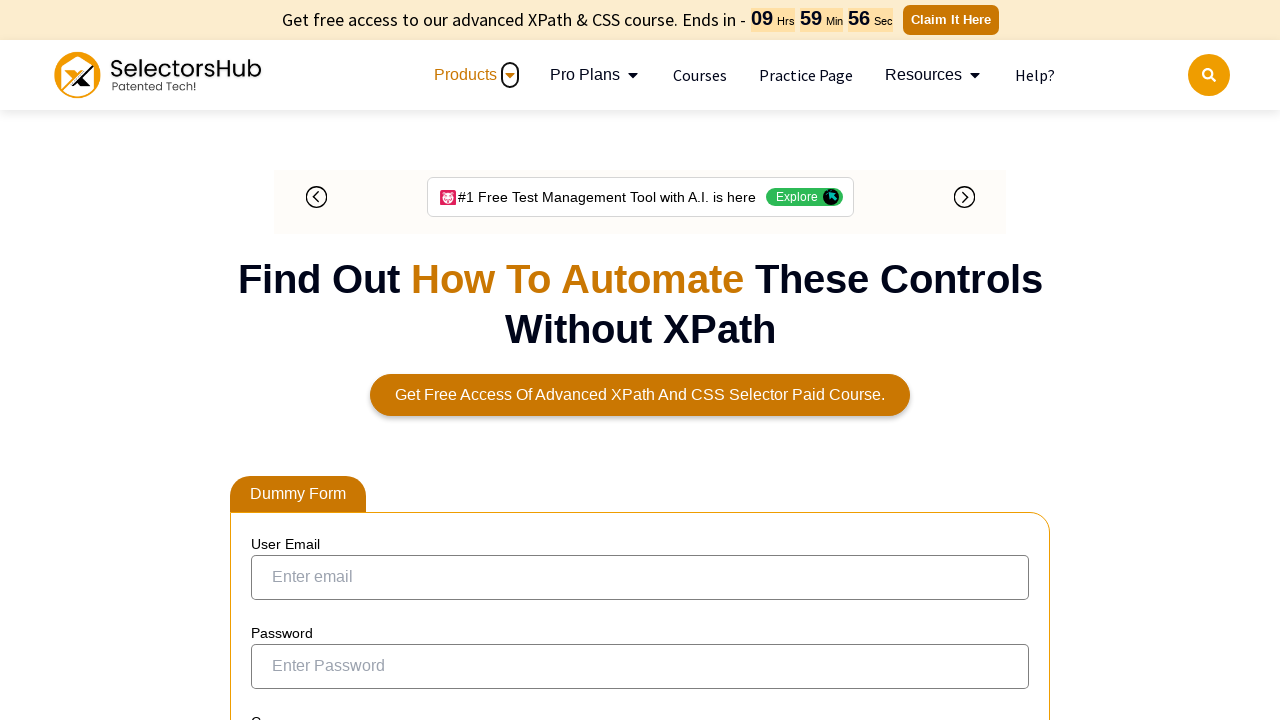

Navigated to SelectorHub XPath practice page and waited for DOM content to load
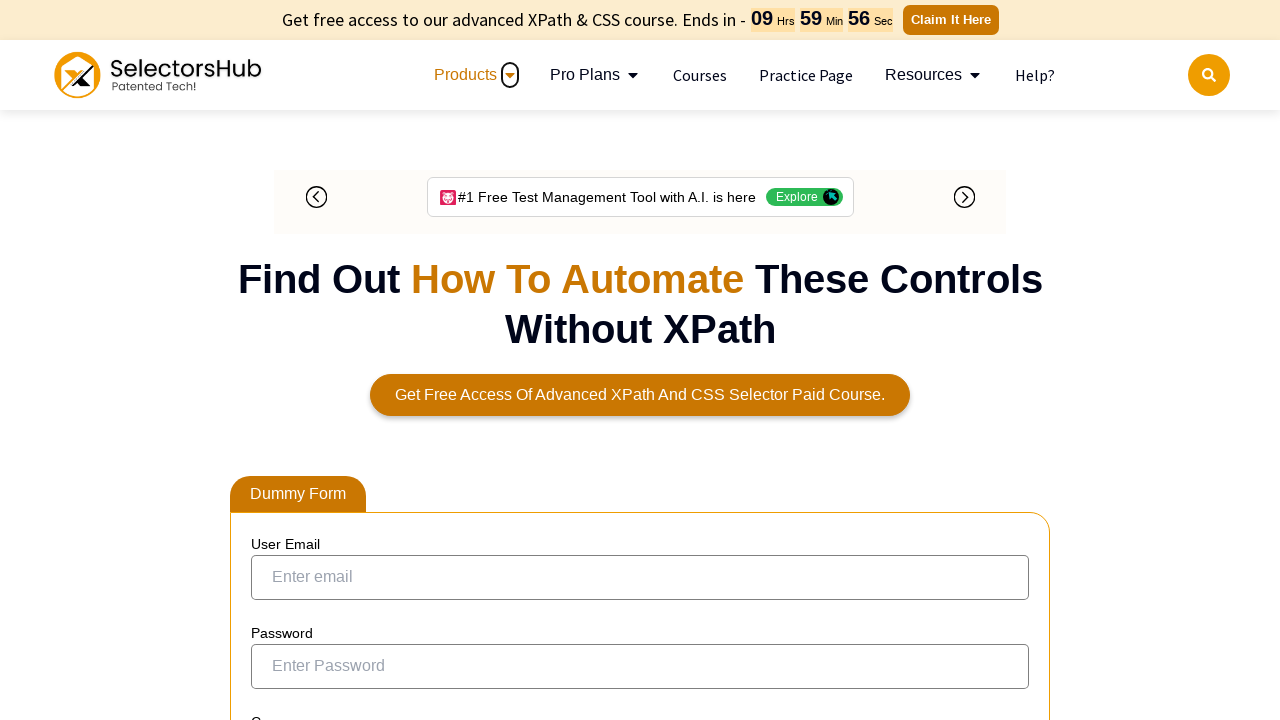

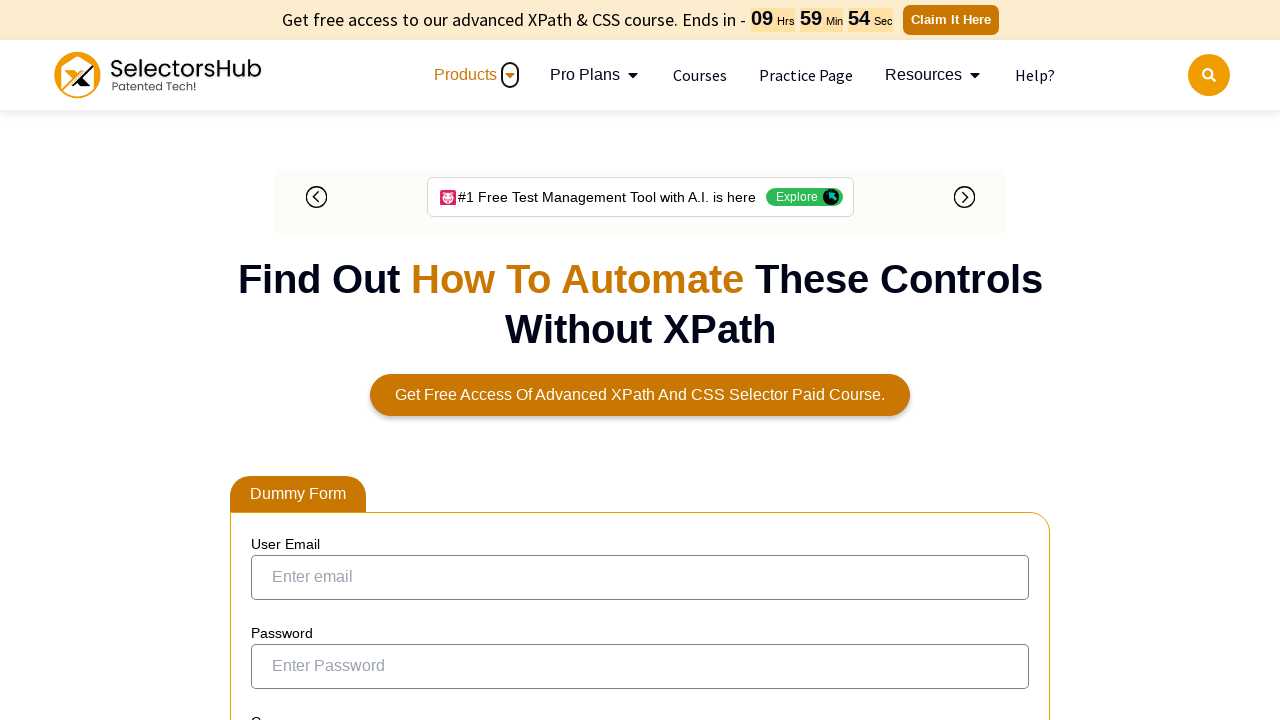